Navigates to theresanaiforthat.com period archive page and waits for the AI tools listing to load, verifying that list items are present on the page.

Starting URL: https://theresanaiforthat.com/period/november/

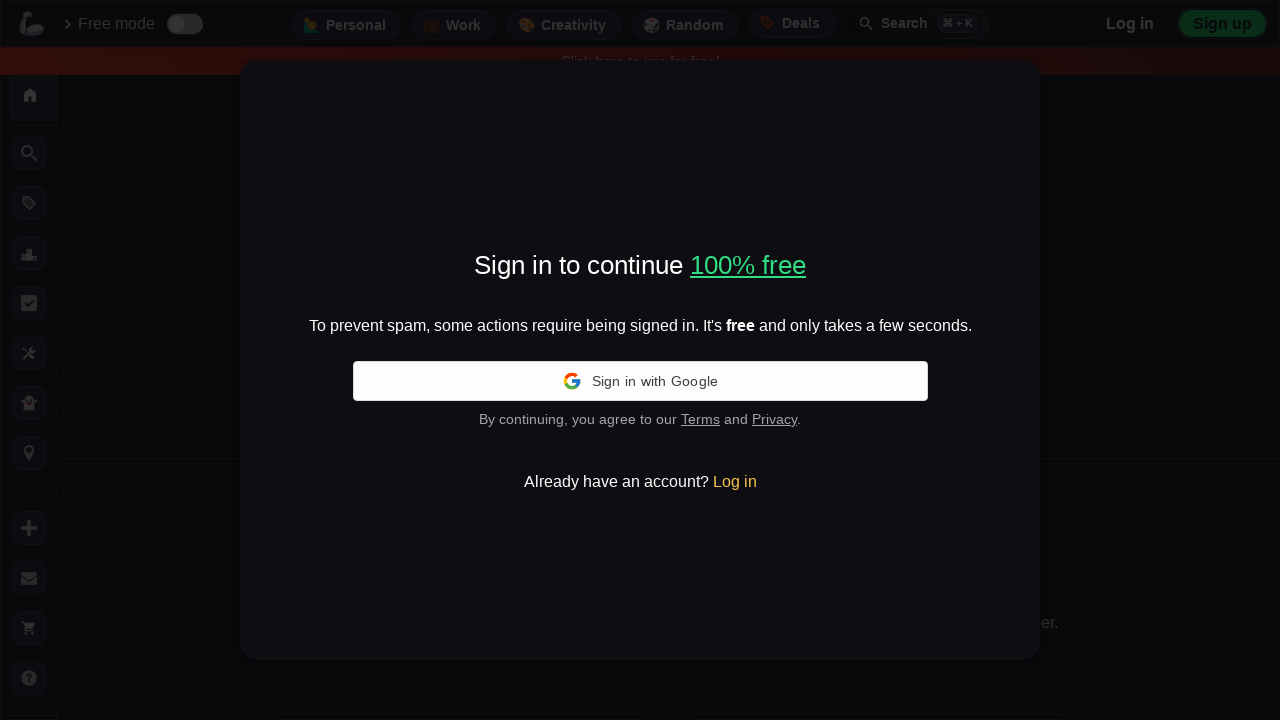

Waited 5 seconds for page content to fully load
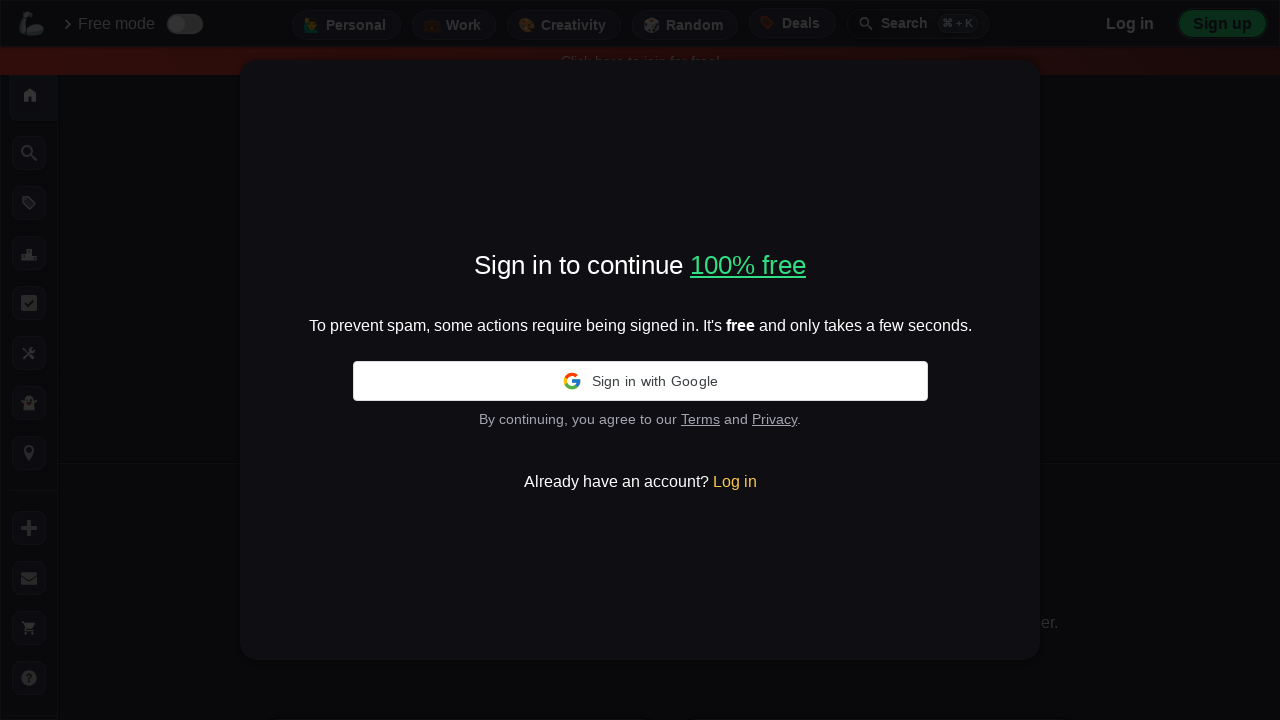

AI tools listing with li[data-name][data-task][data-url] selectors loaded successfully
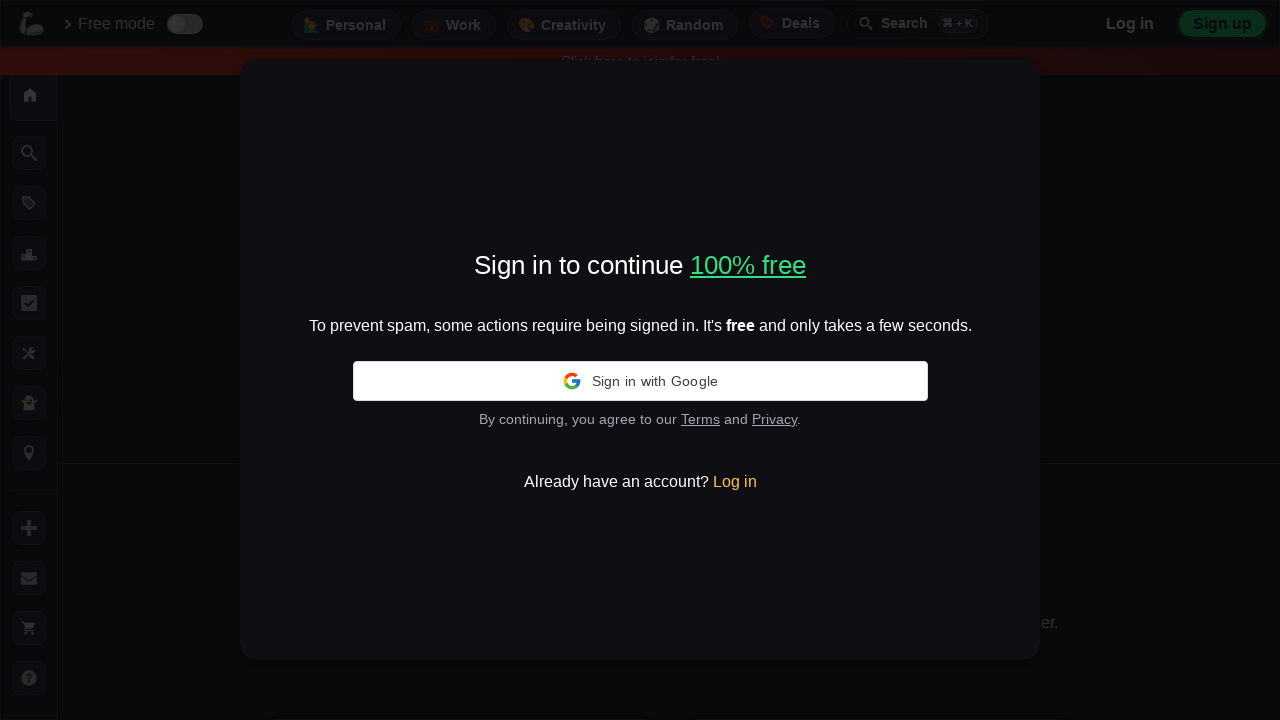

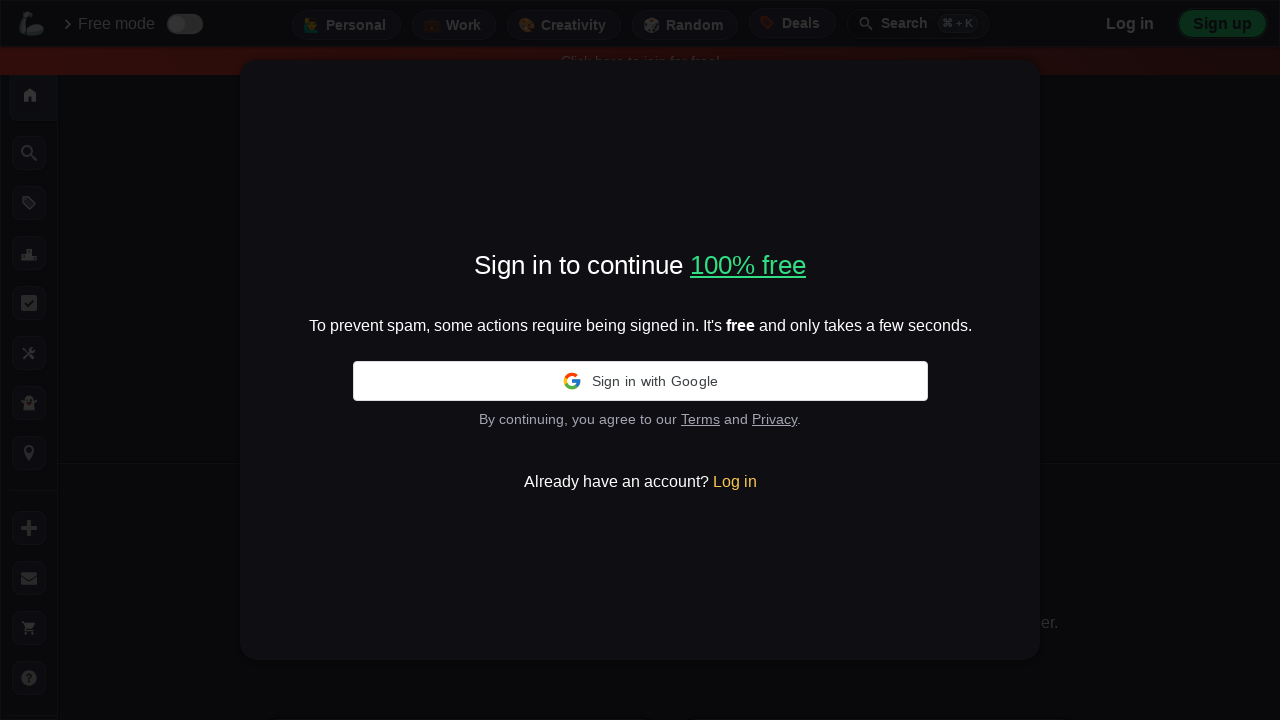